Tests clicking on a blurb description link element on the page by selecting the 5th element from a list of blurb descriptions

Starting URL: https://www.ultimateqa.com/simple-html-elements-for-automation/

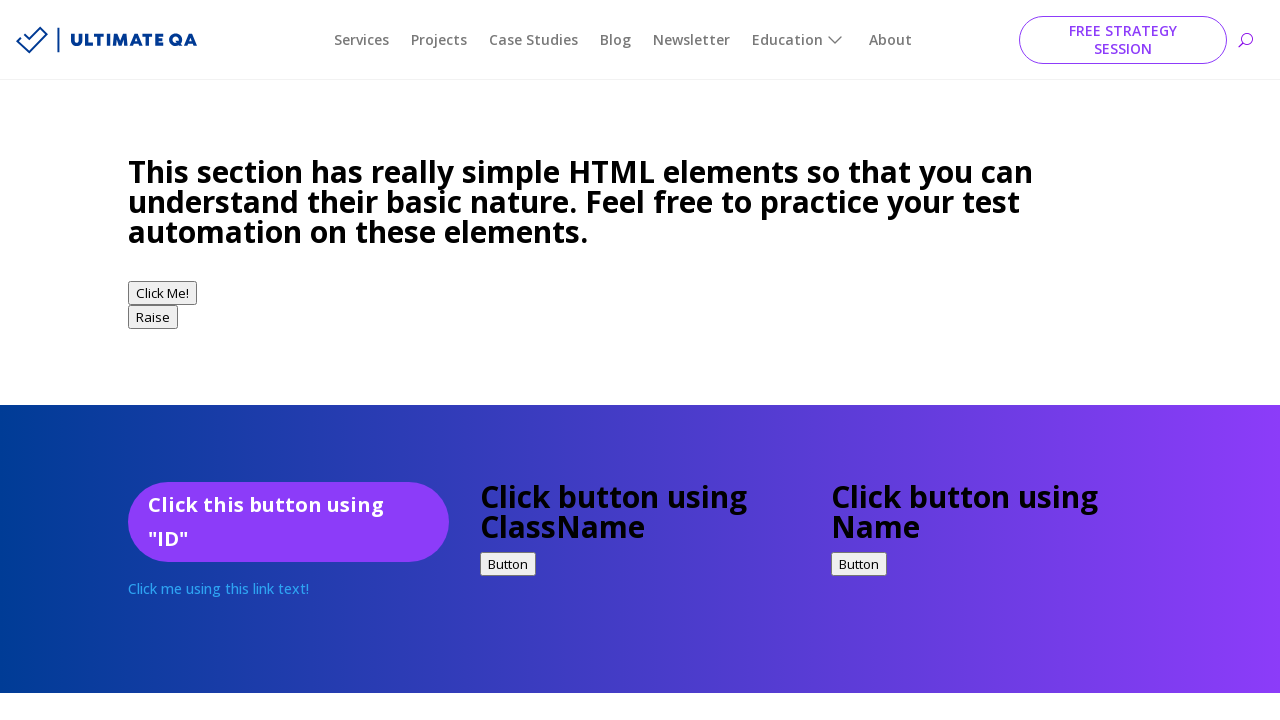

Navigated to Ultimate QA simple HTML elements page
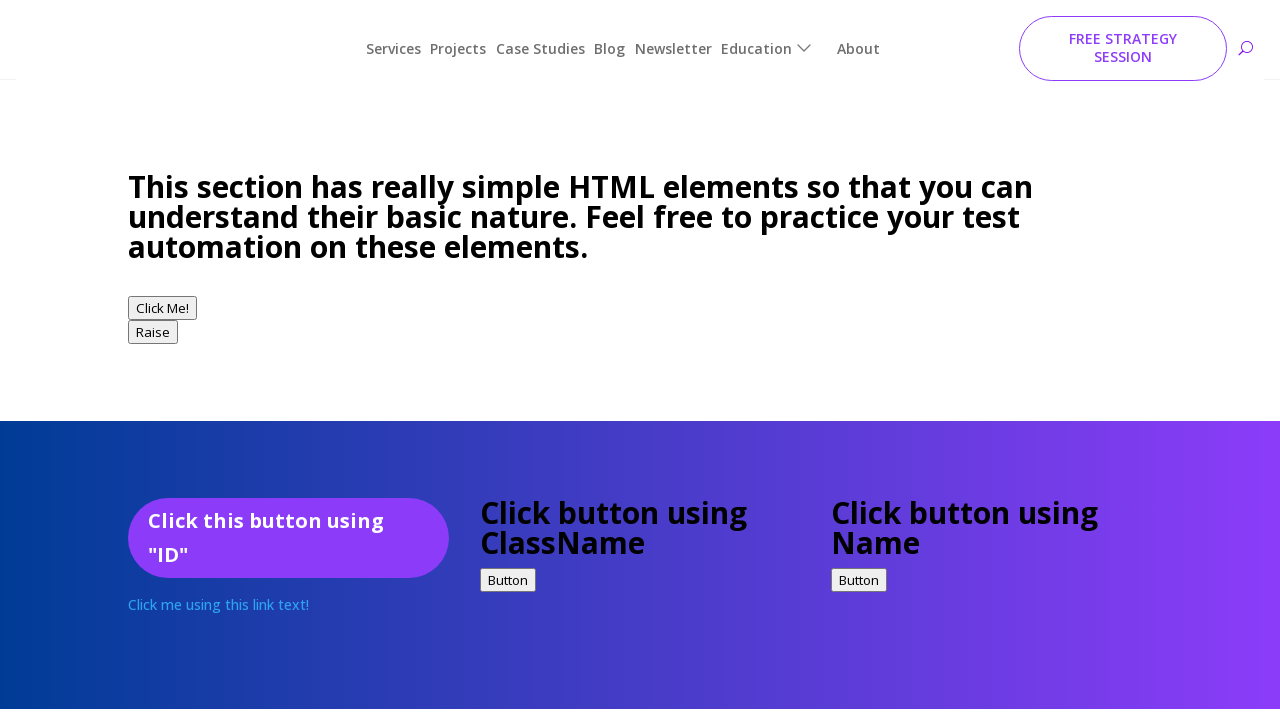

Located all blurb description elements on the page
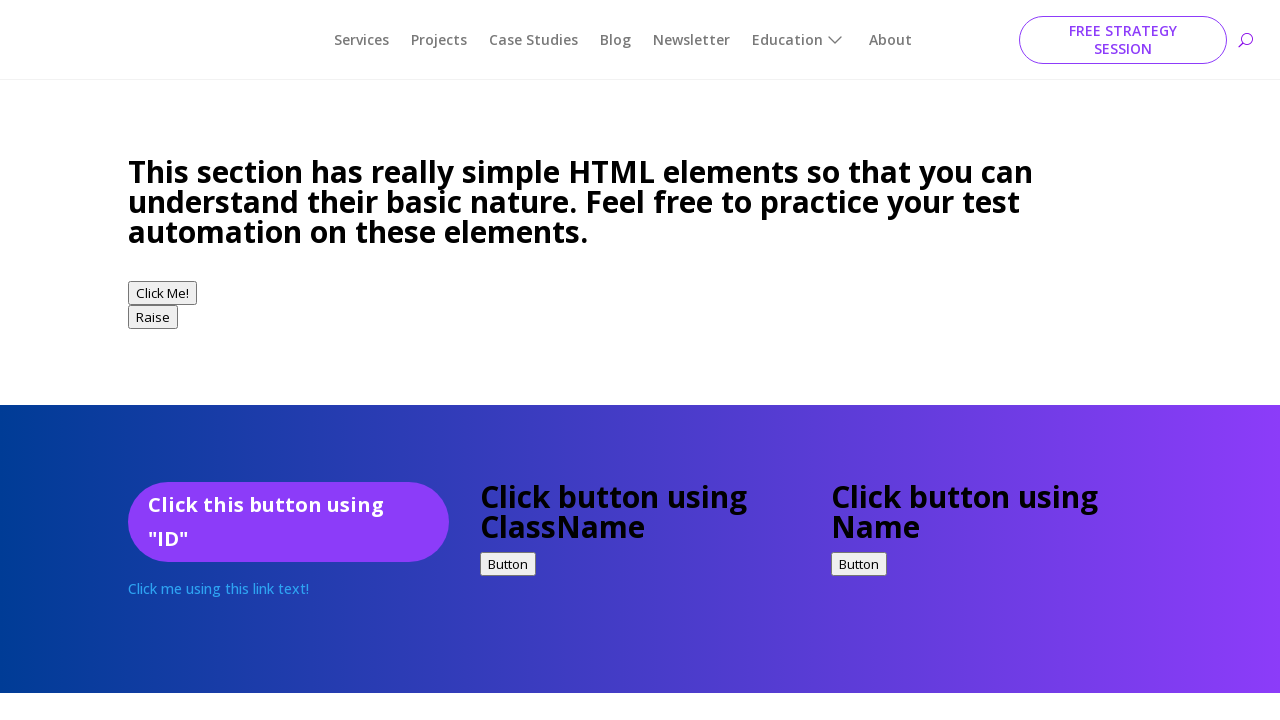

Clicked on the 5th blurb description link element at (288, 361) on .et_pb_blurb_description >> nth=4
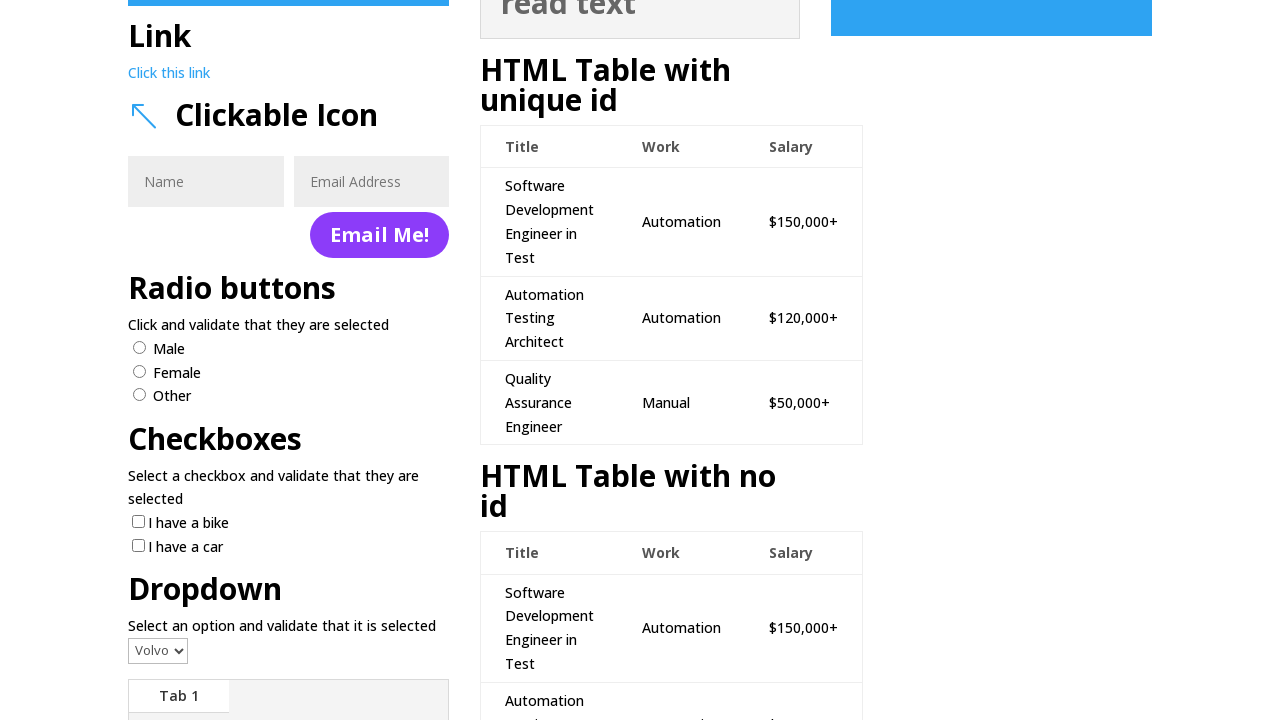

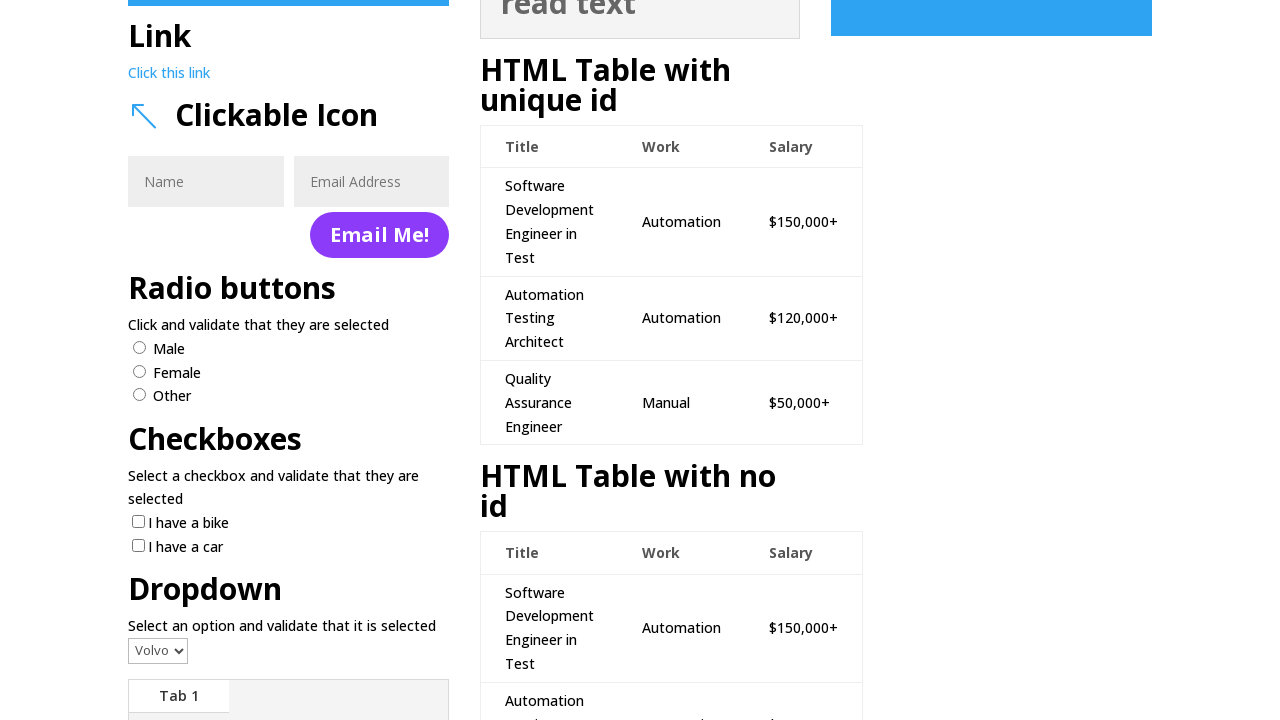